Tests legal document pages by navigating to terms, privacy policy, and location-based services pages to verify content is displayed.

Starting URL: https://meetpin-weld.vercel.app/legal/terms

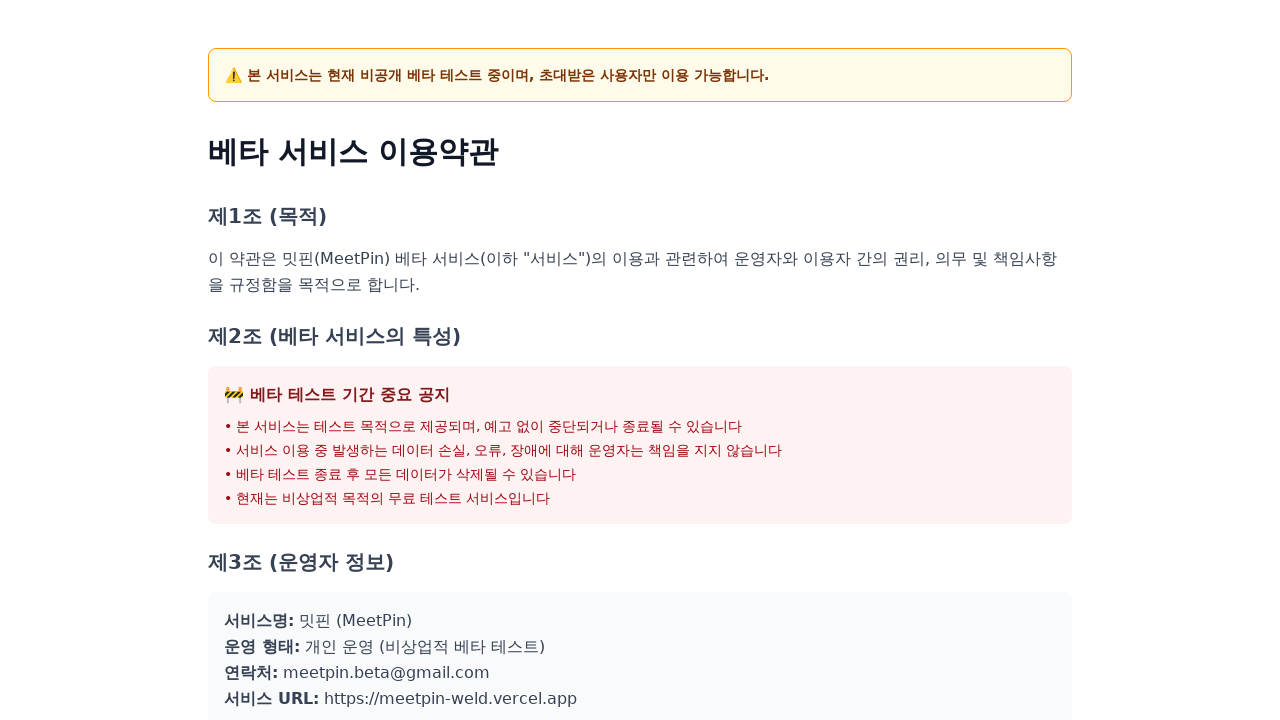

Terms page DOM content loaded
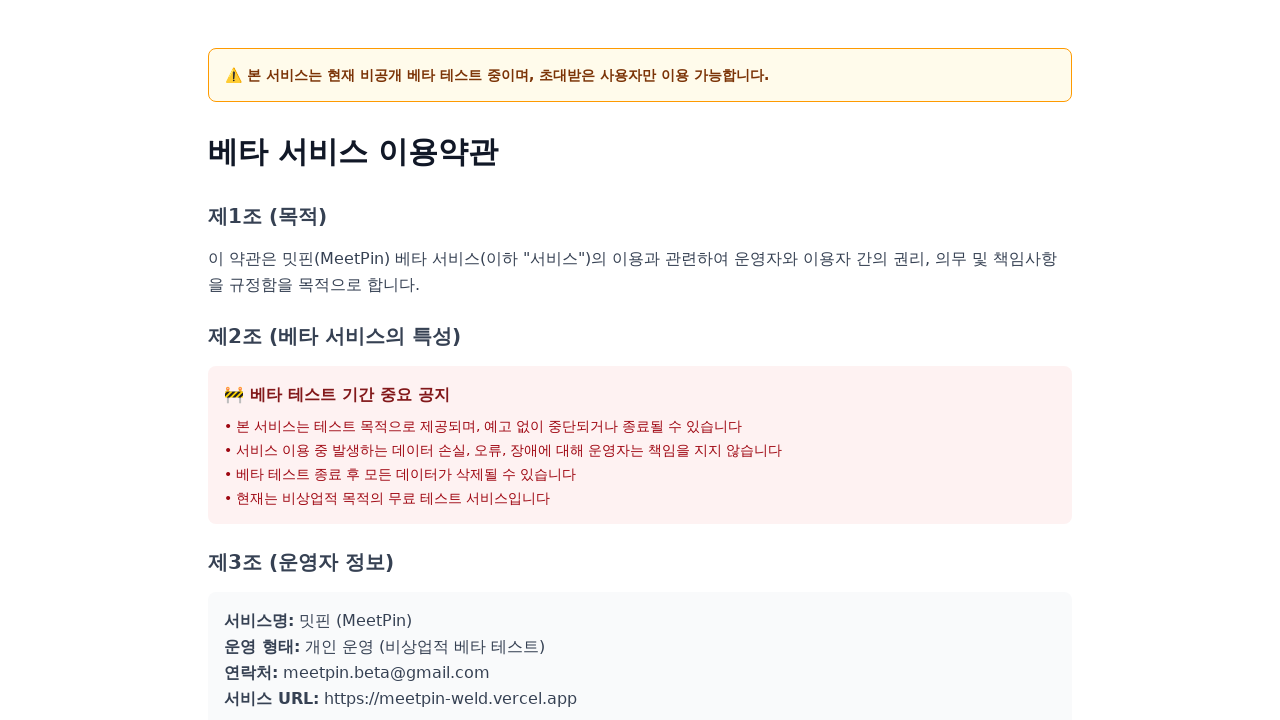

Waited 2 seconds for page rendering
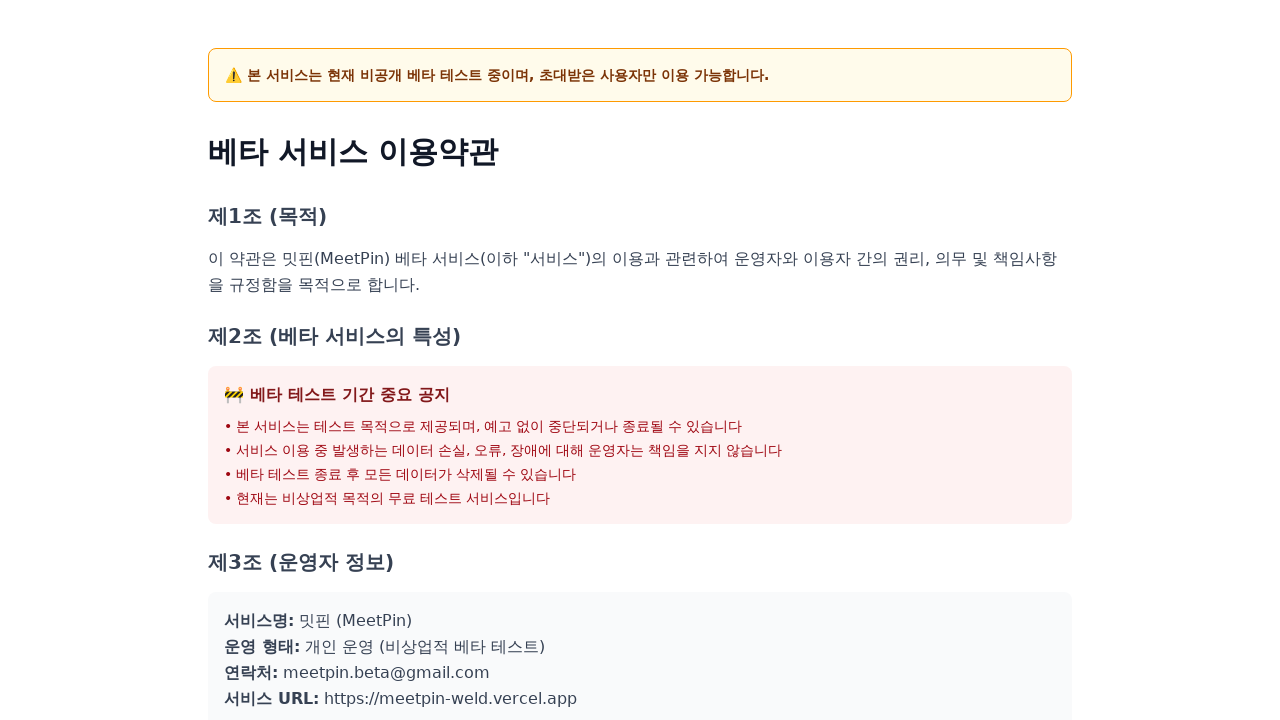

Retrieved text content from first heading or paragraph on terms page
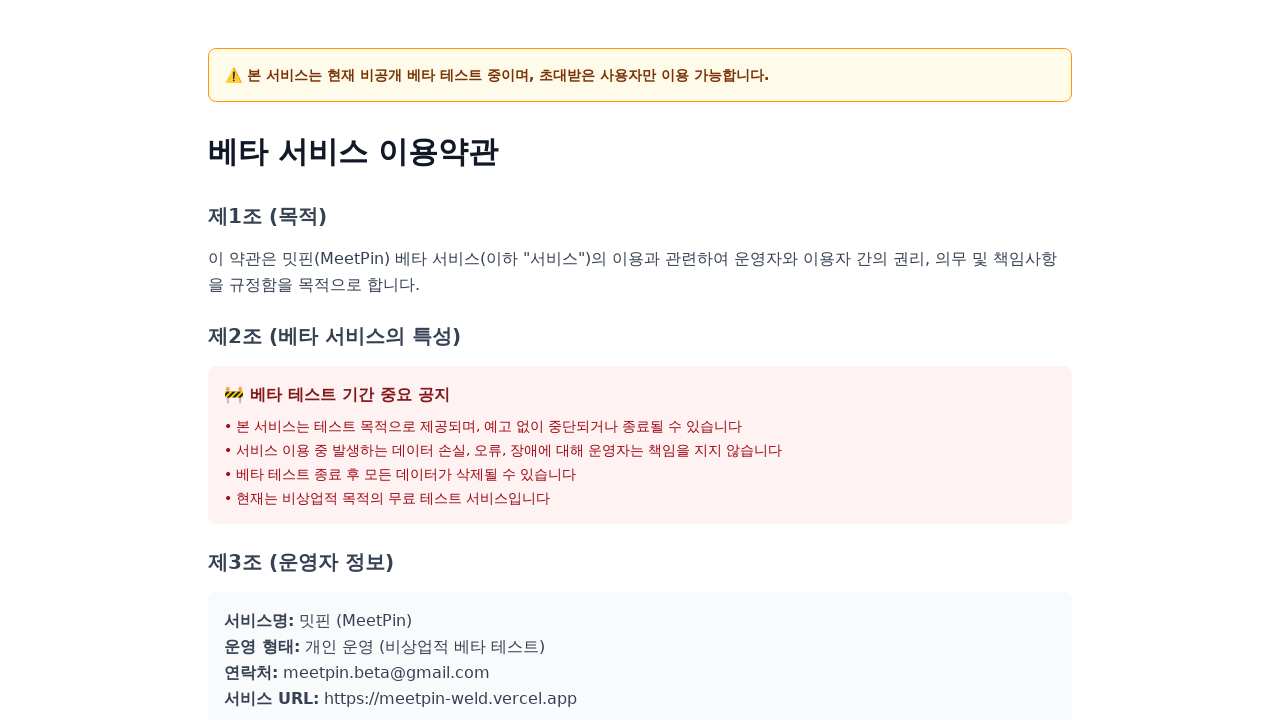

Navigated to privacy policy page
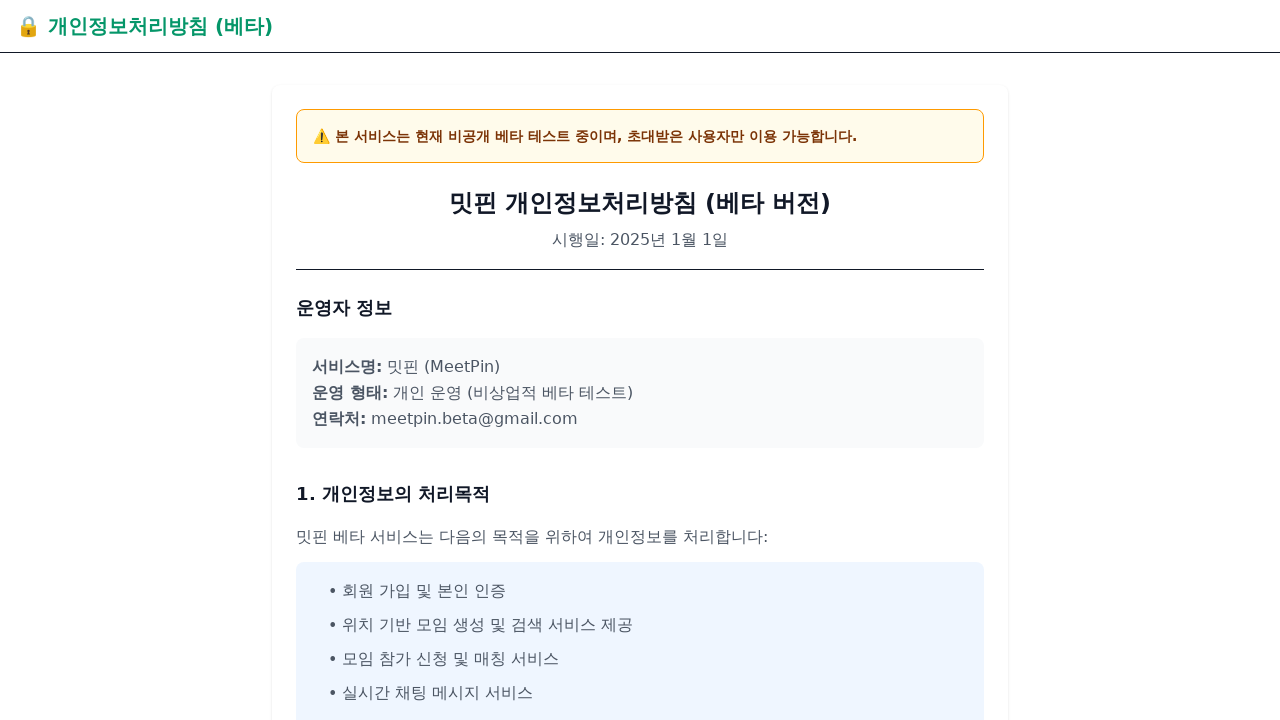

Privacy policy page DOM content loaded
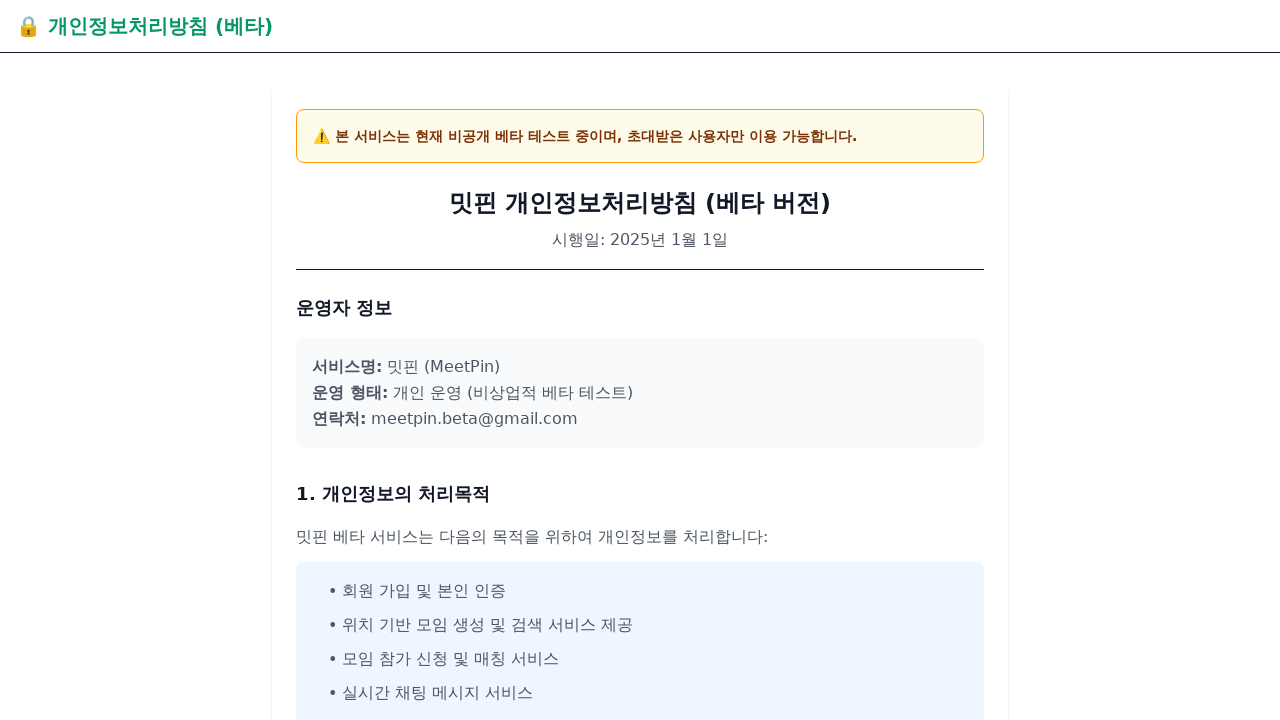

Waited 2 seconds for page rendering
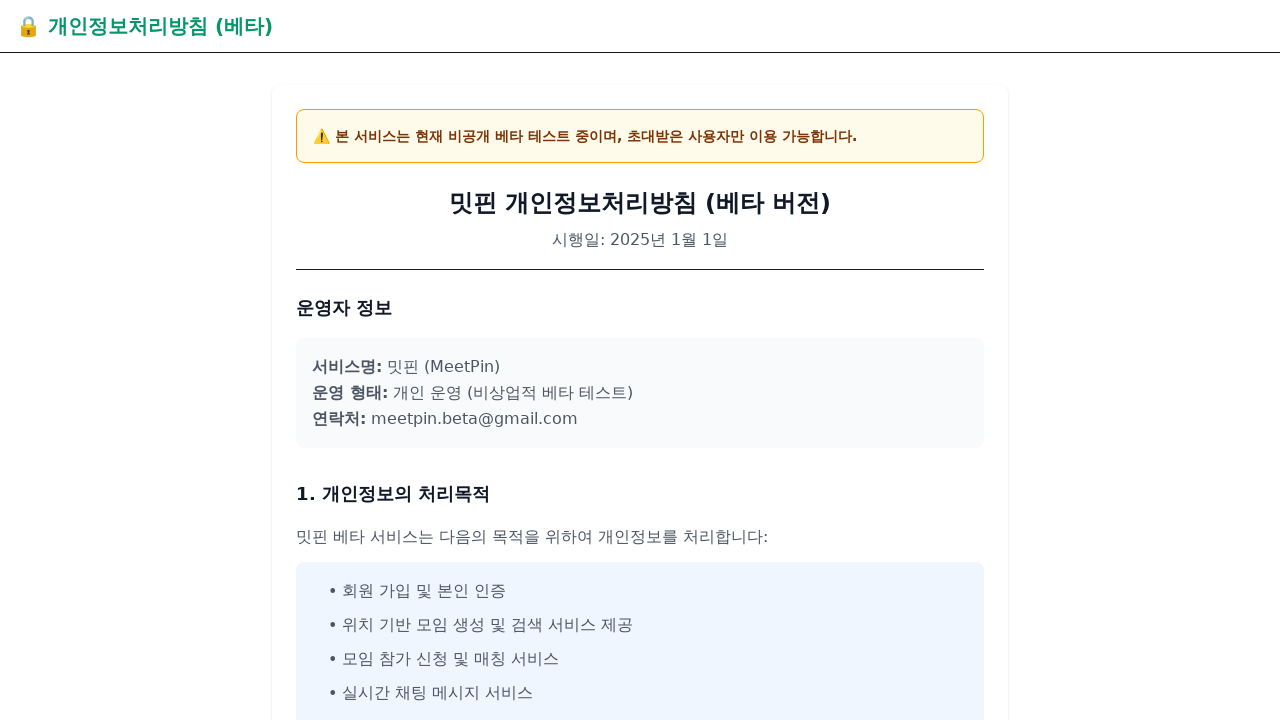

Retrieved text content from first heading or paragraph on privacy policy page
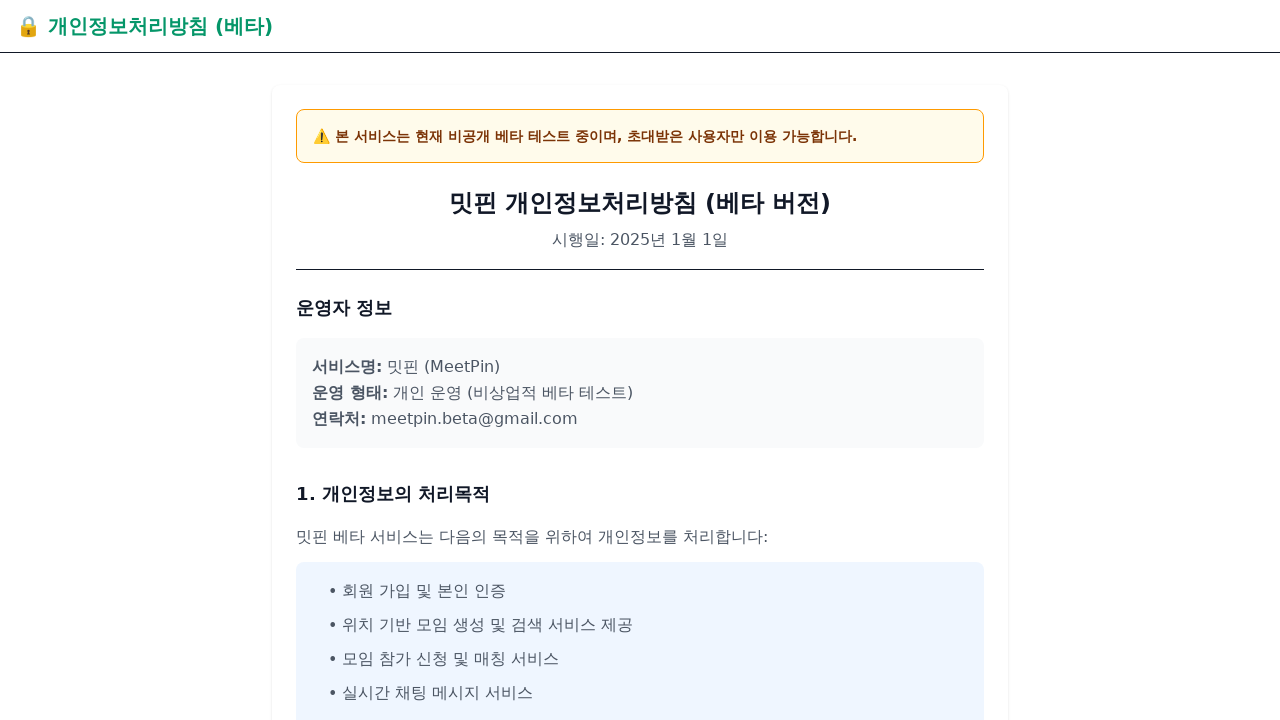

Navigated to location-based services page
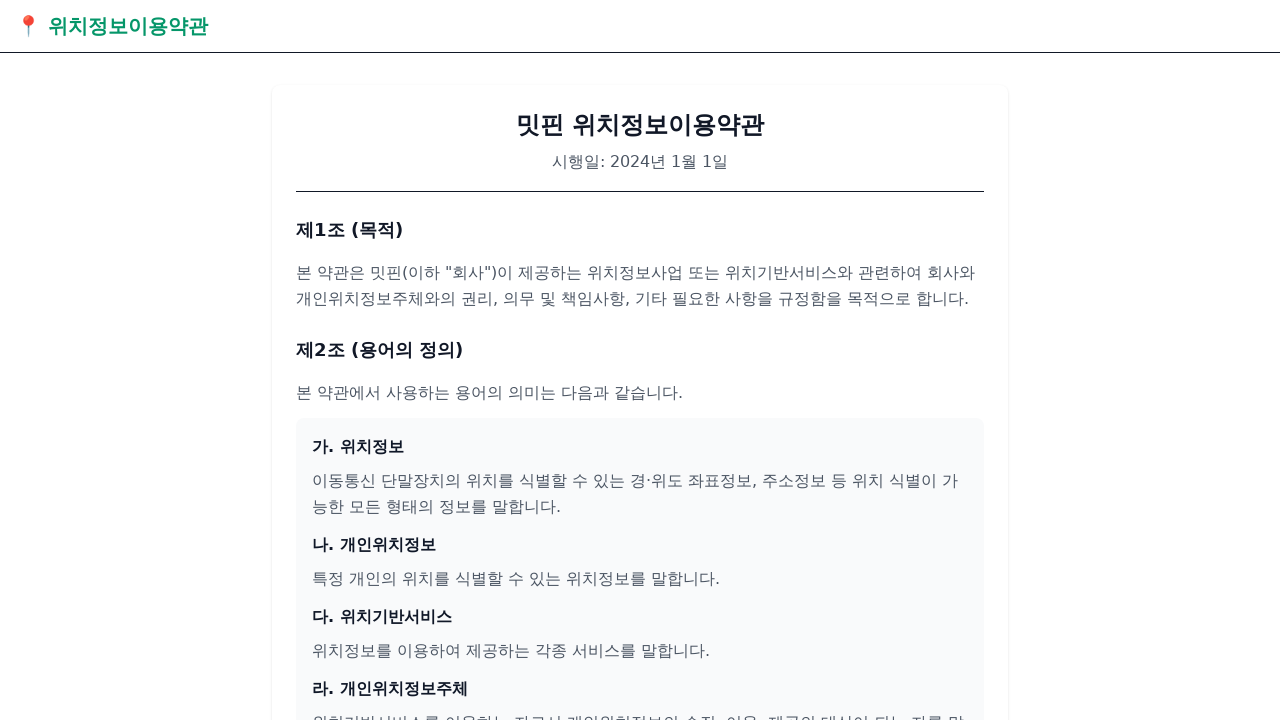

Location-based services page DOM content loaded
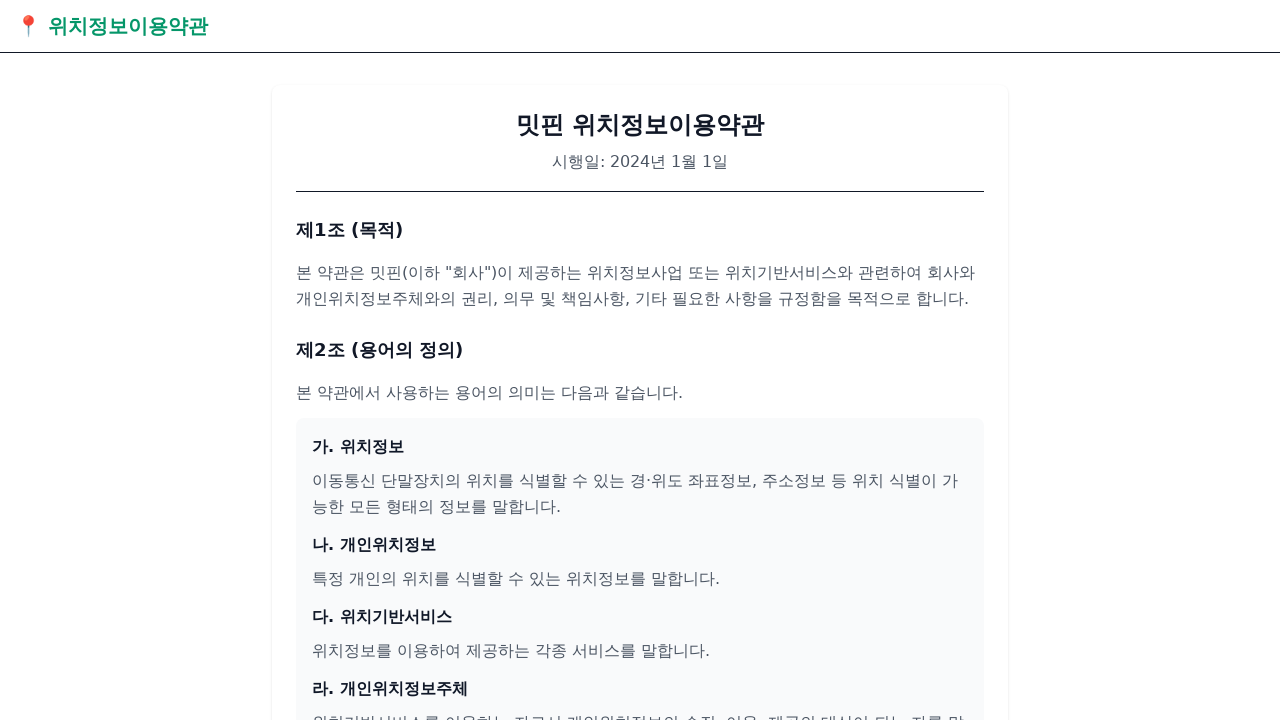

Waited 2 seconds for page rendering
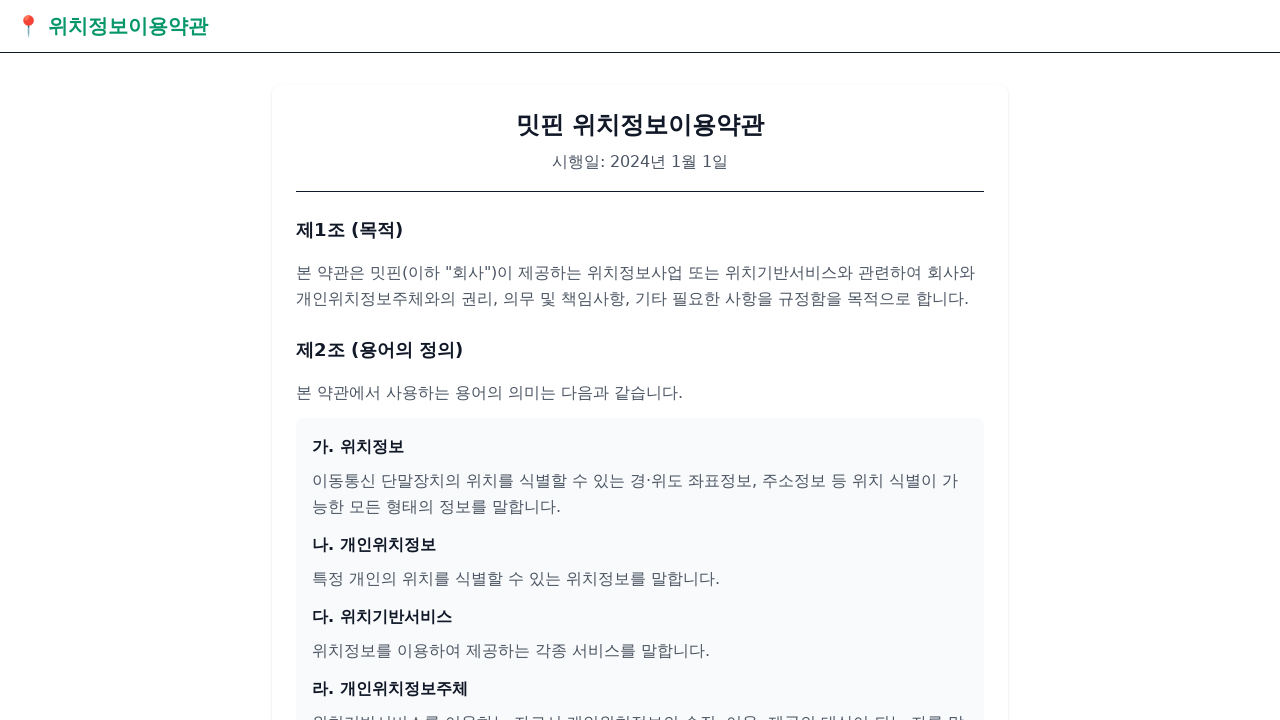

Retrieved text content from first heading or paragraph on location-based services page
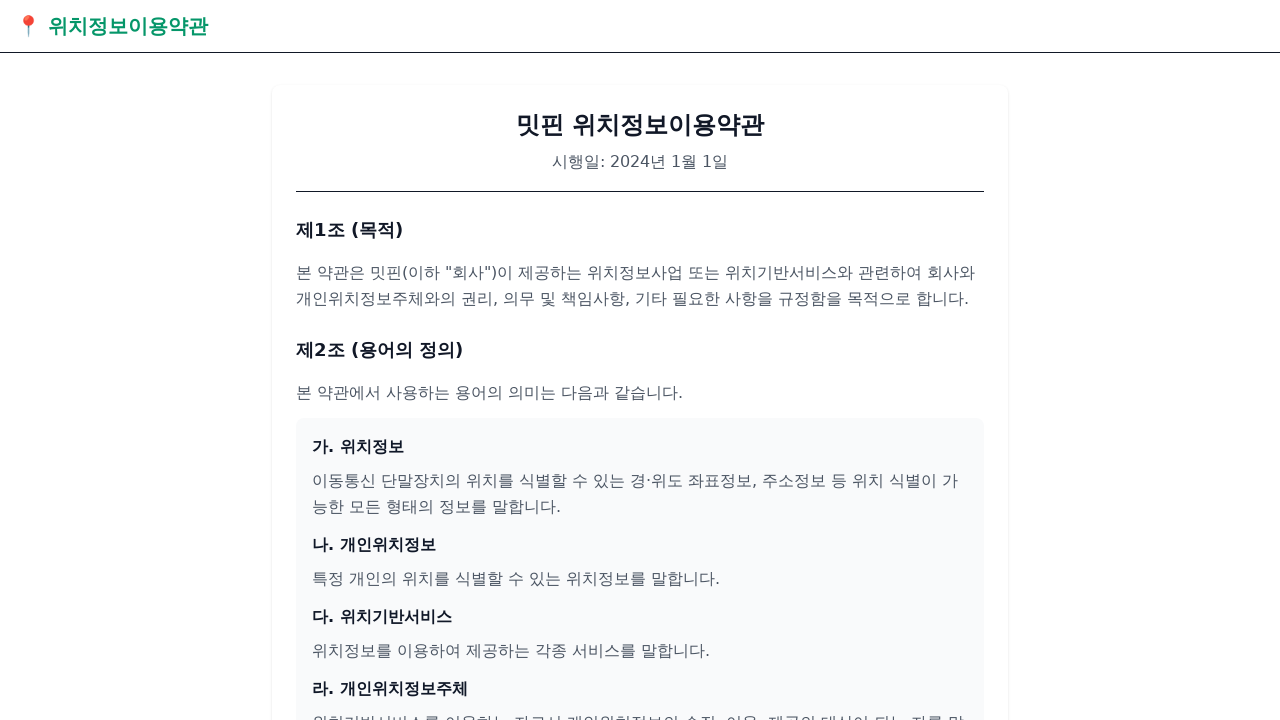

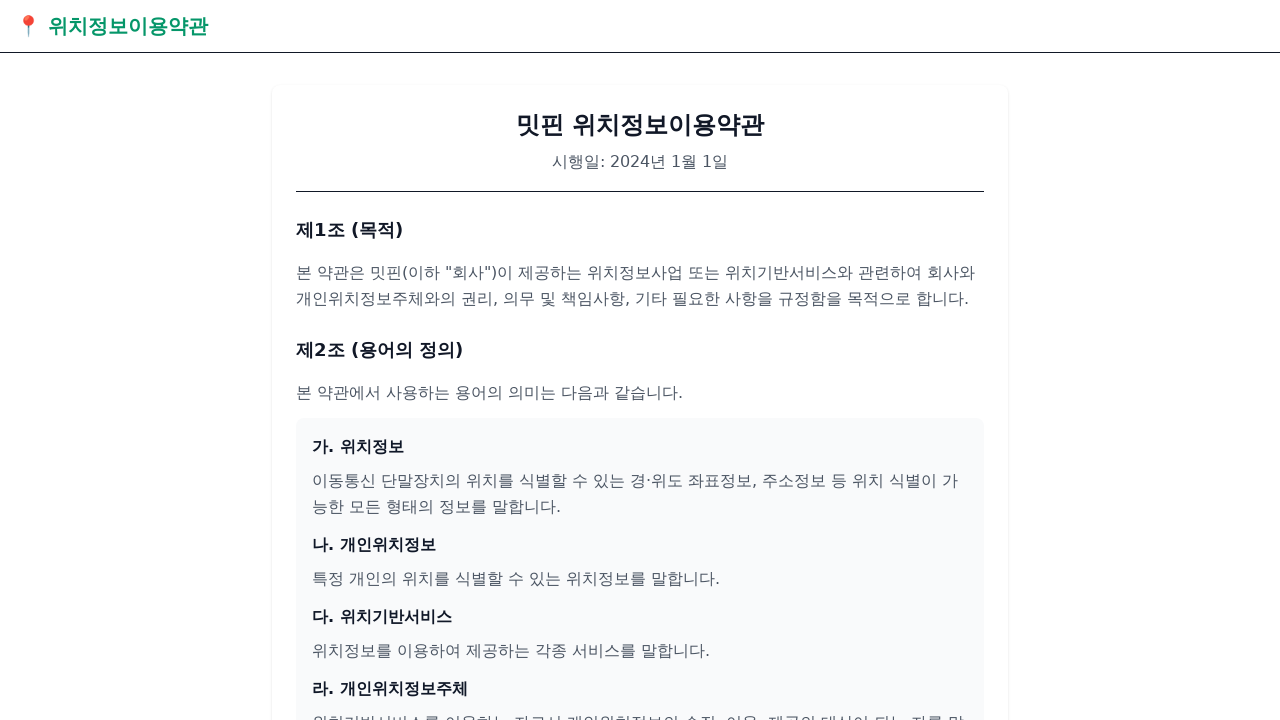